Navigates to the W3Schools CSS Fonts documentation page and waits for it to load. The test verifies the page is accessible.

Starting URL: https://www.w3schools.com/w3css/w3css_fonts.asp

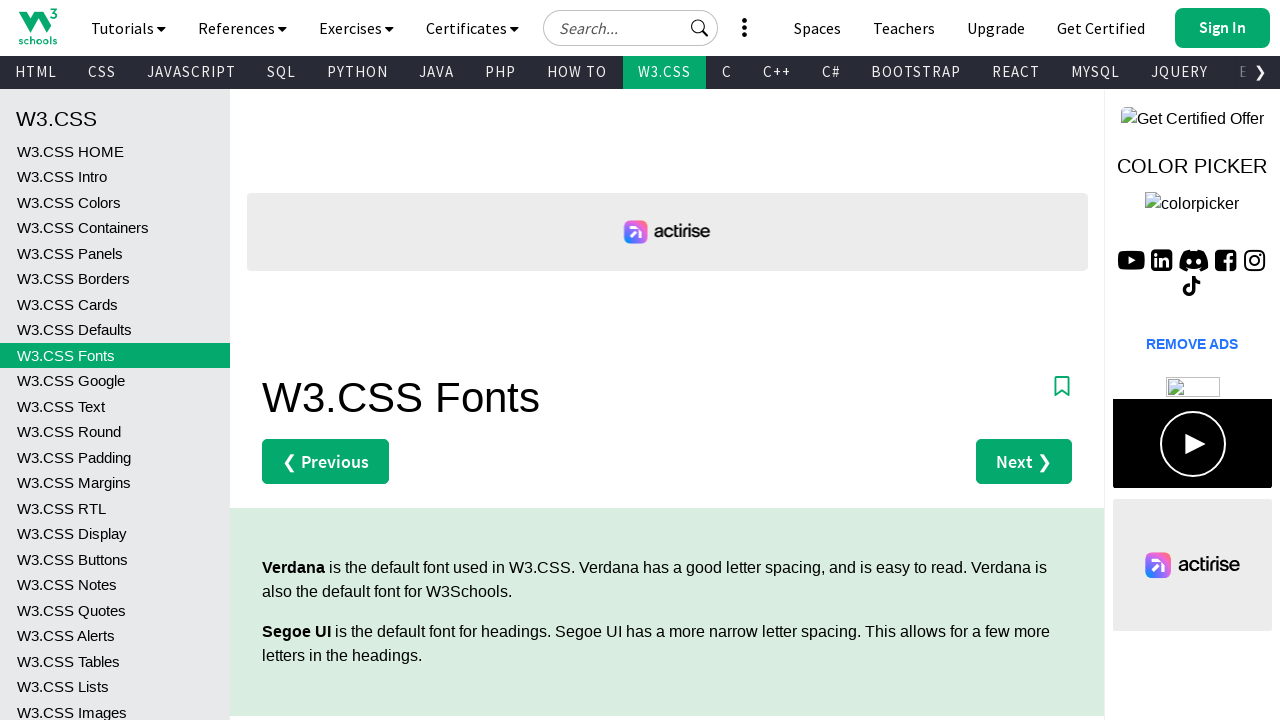

Main content selector loaded on W3Schools CSS Fonts page
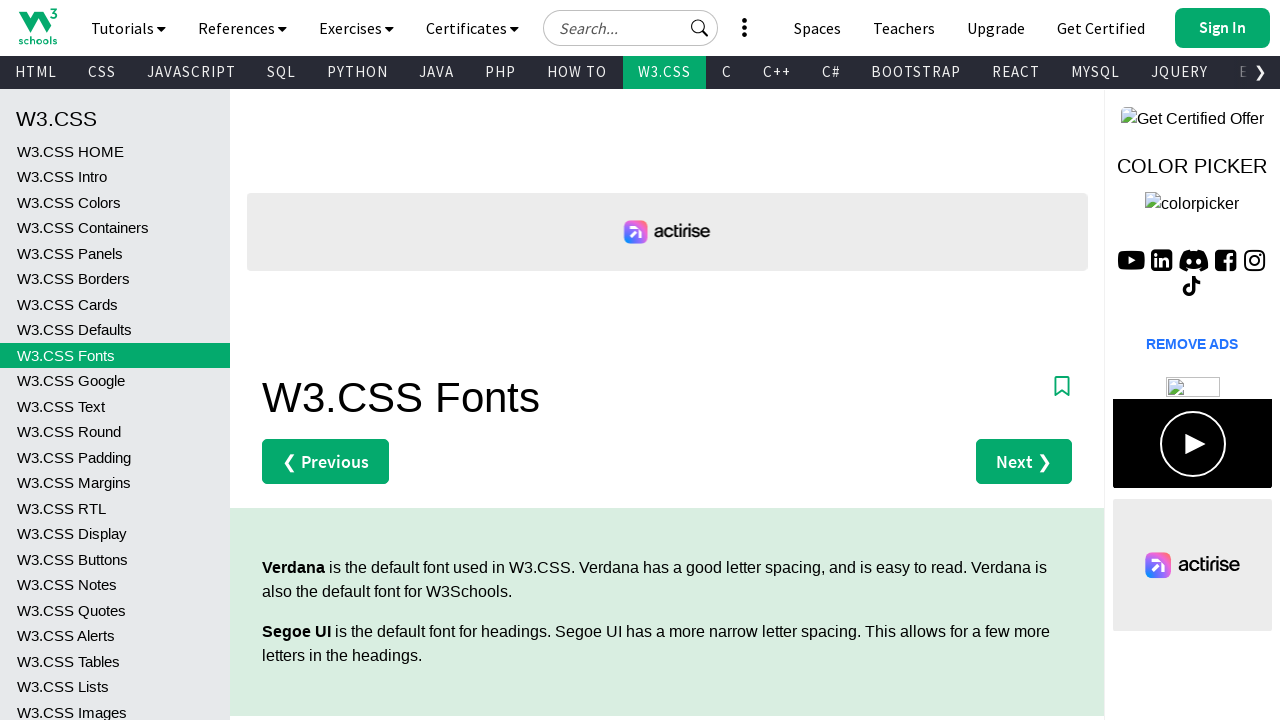

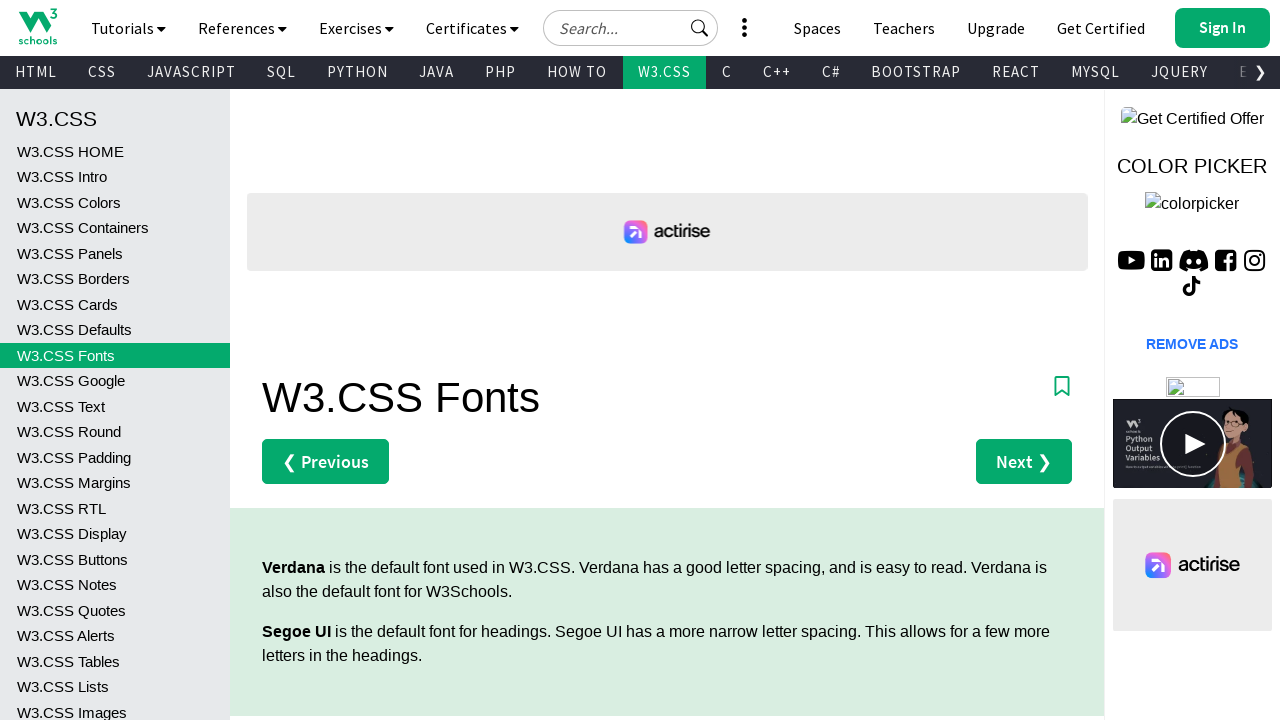